Tests JavaScript alert handling by triggering an alert and accepting it

Starting URL: https://practice.cydeo.com/javascript_alerts

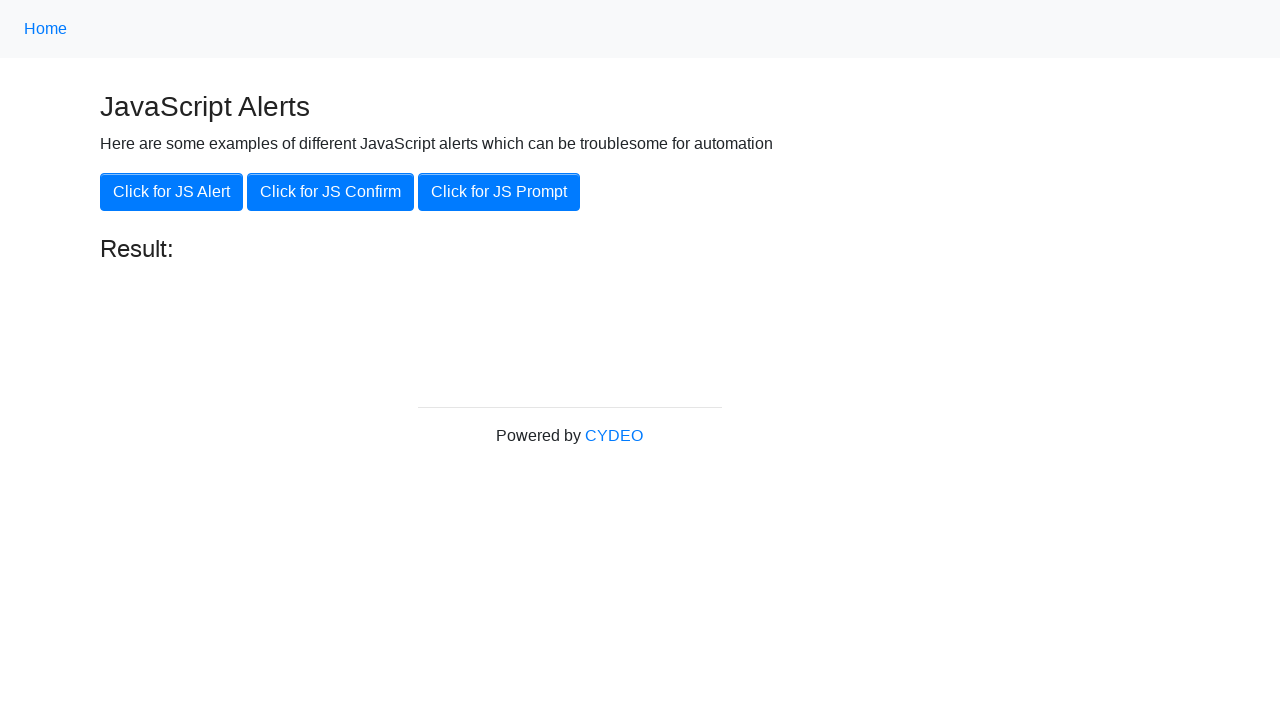

Clicked button to trigger JavaScript alert at (172, 192) on xpath=//button[.='Click for JS Alert']
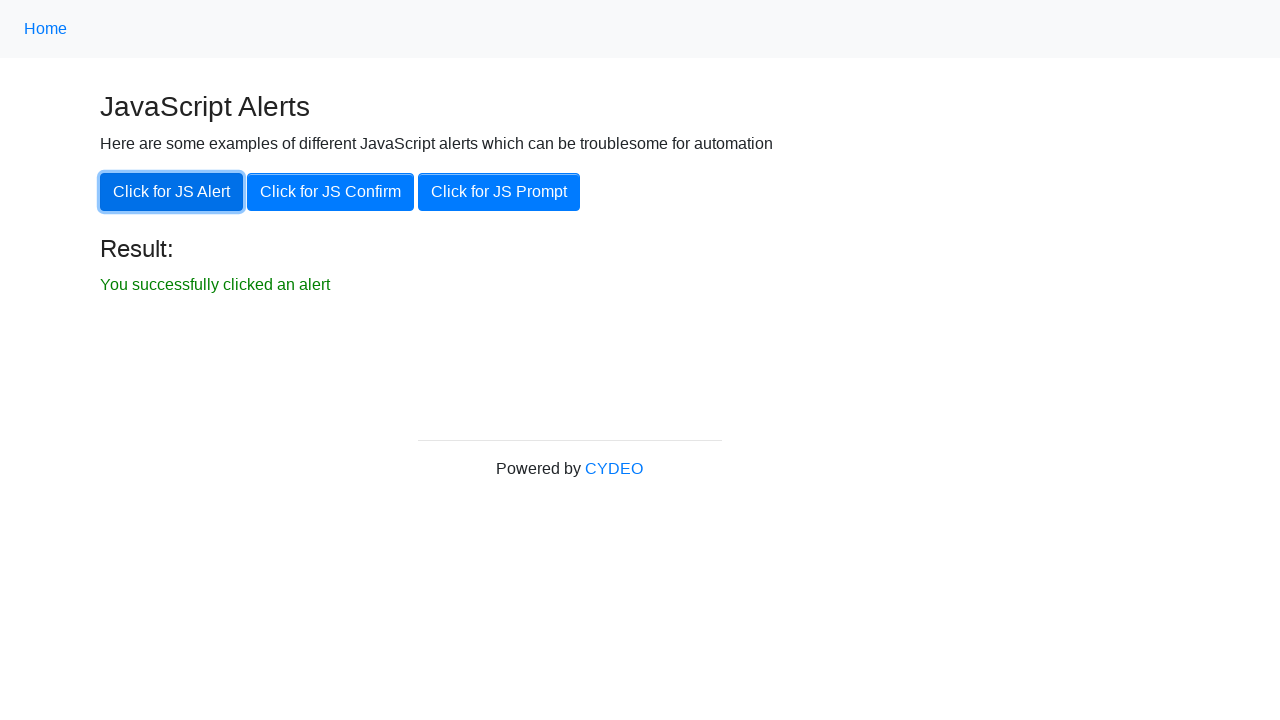

Set up dialog handler to accept the alert
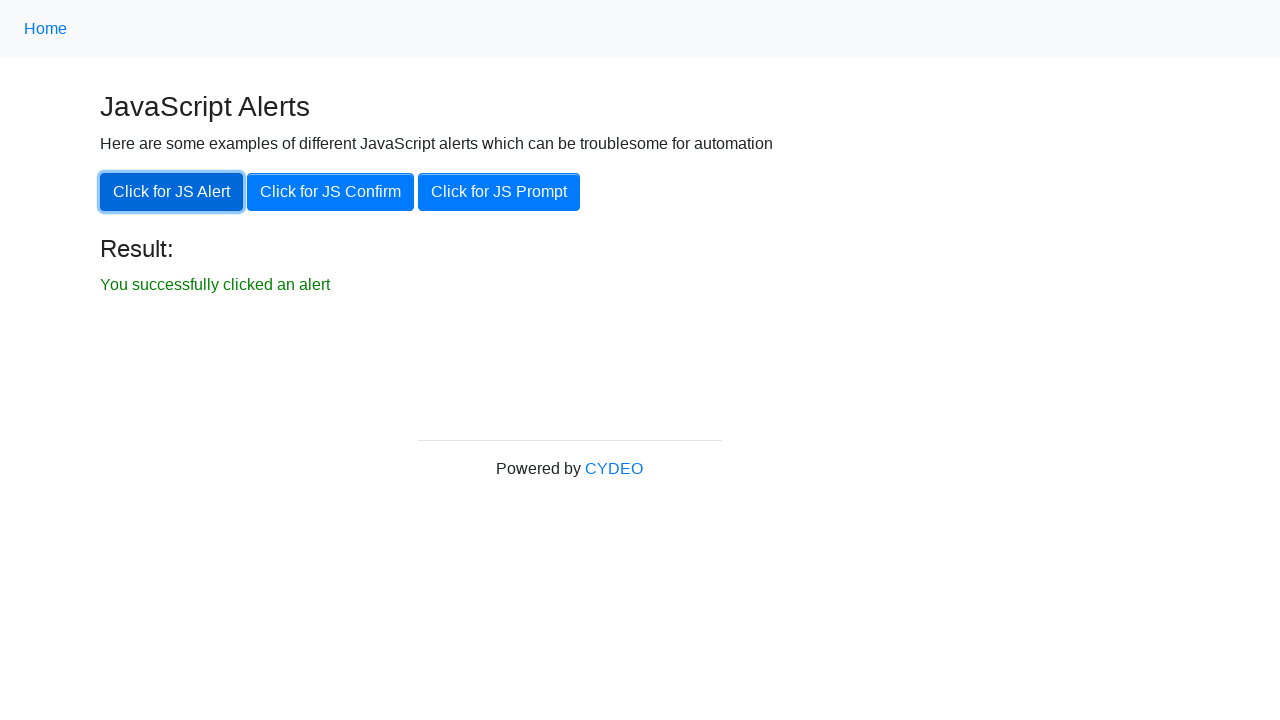

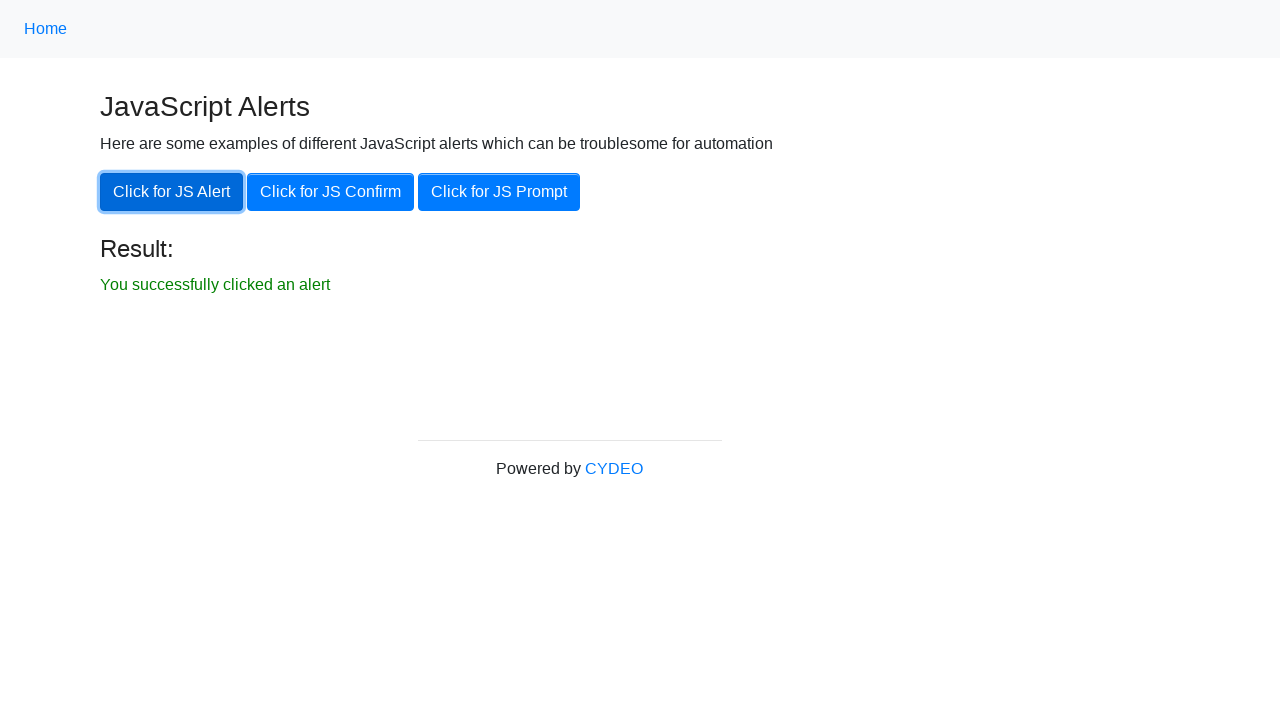